Fills out a form with dynamic attributes including full name, email, event date, and additional details, then submits and verifies the confirmation message

Starting URL: https://training-support.net/webelements/dynamic-attributes

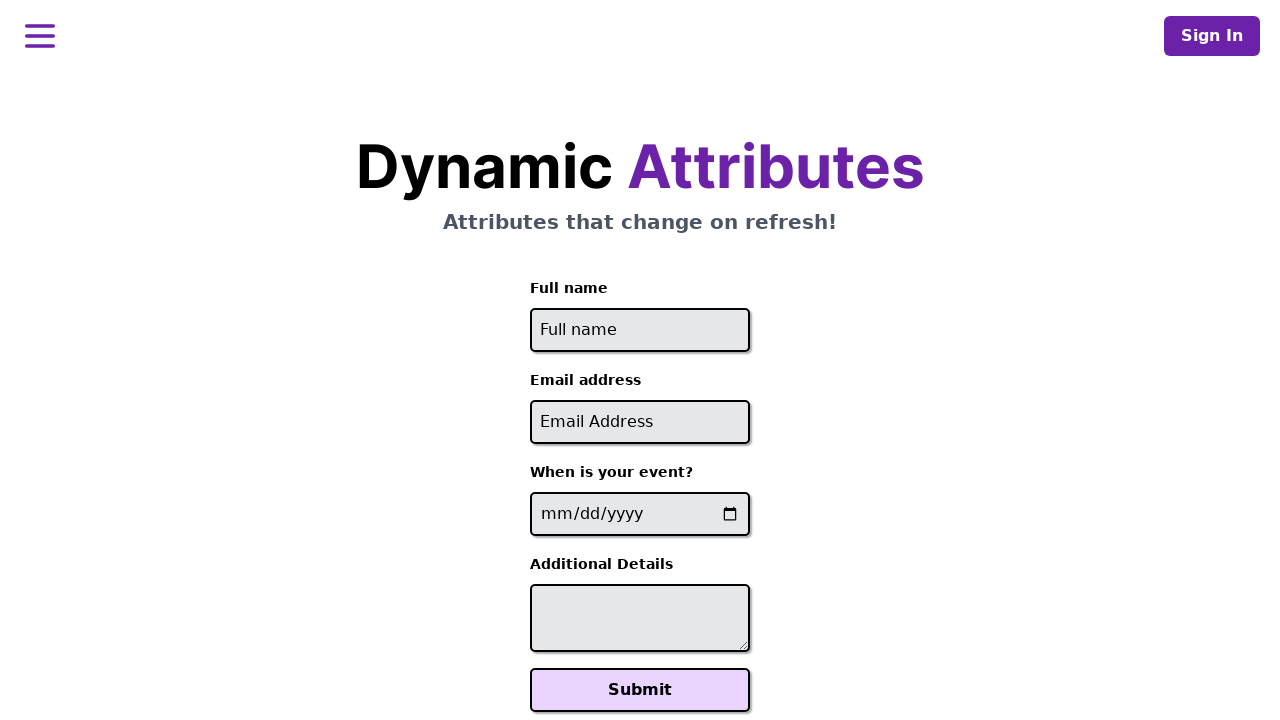

Filled full name field with 'Renuka Devi' on xpath=//input[starts-with(@id,'full-name')]
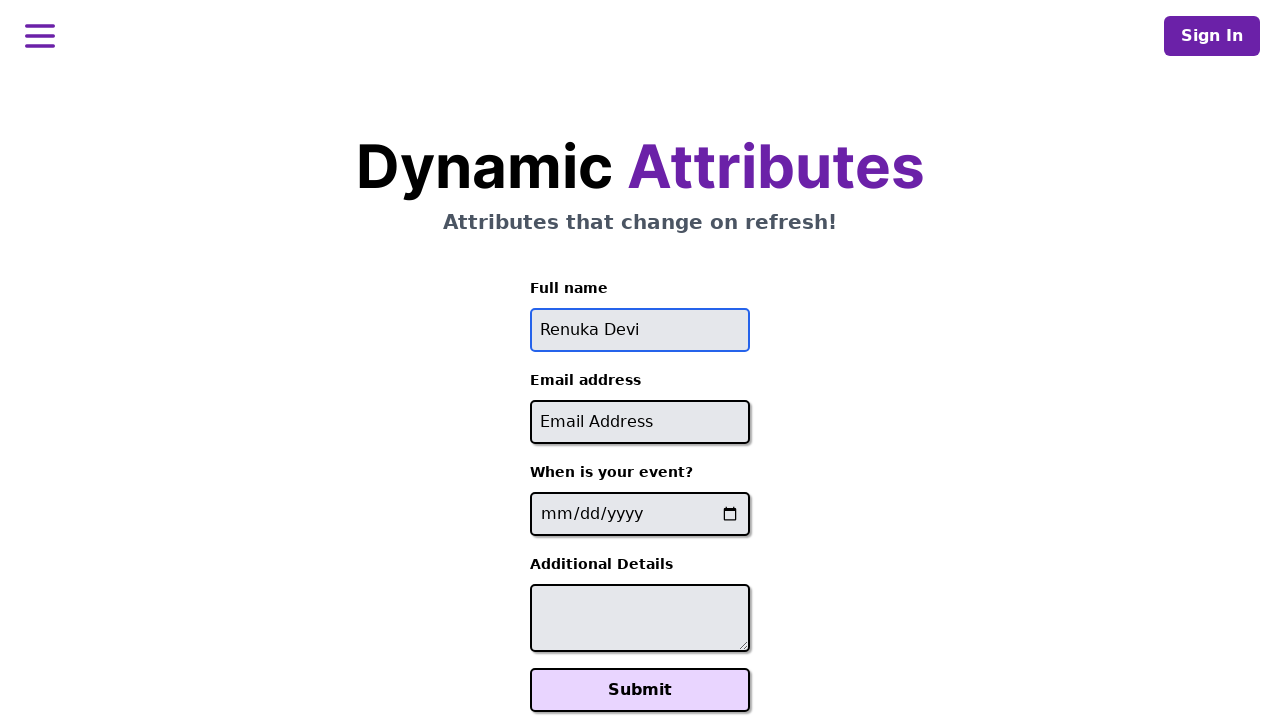

Filled email field with 'renuka@mail.com' on xpath=//input[contains(@id,'-email')]
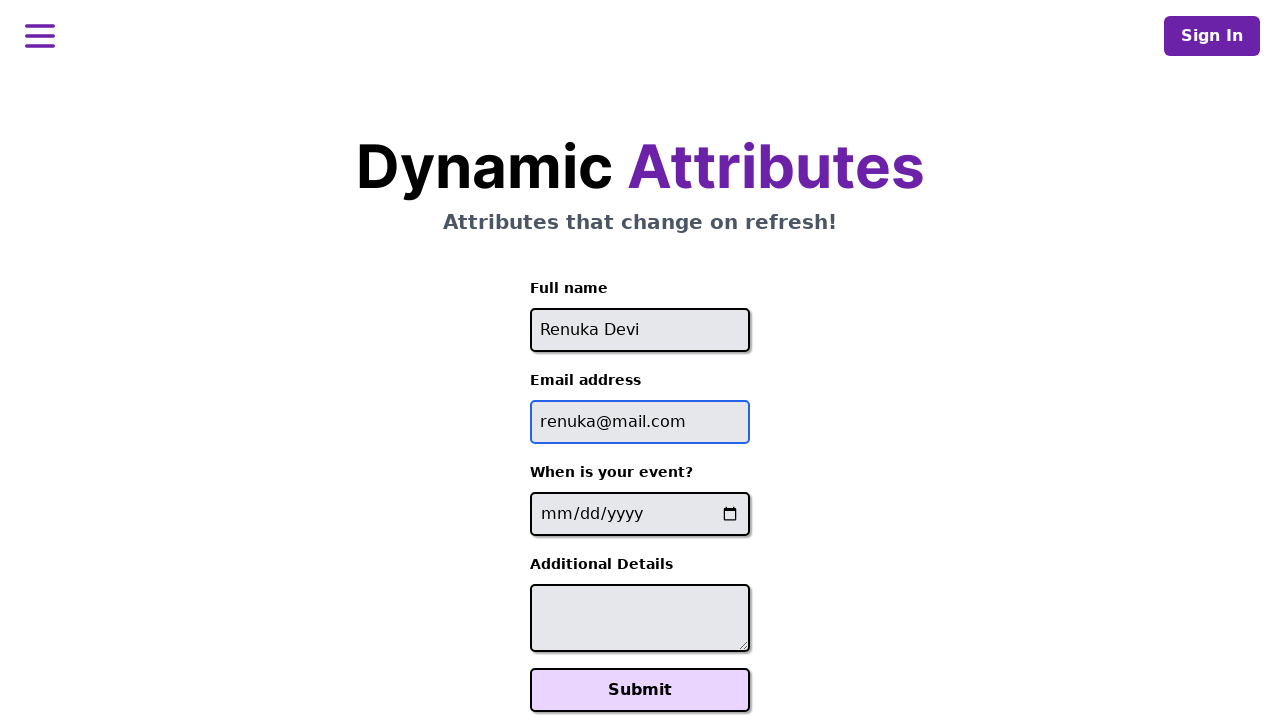

Filled event date field with '2025-02-26' on xpath=//input[contains(@name, '-event-date-')]
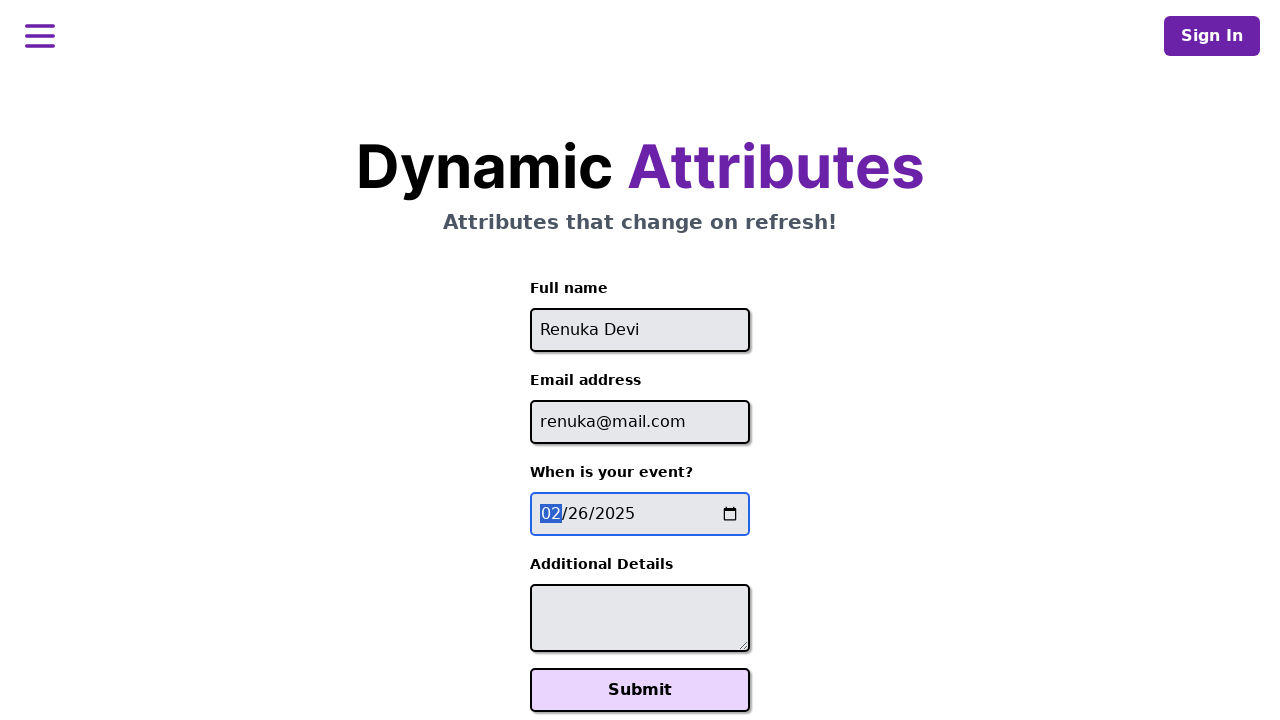

Filled additional details textarea with 'feb' on xpath=//textarea[contains(@id,'-additional-details-')]
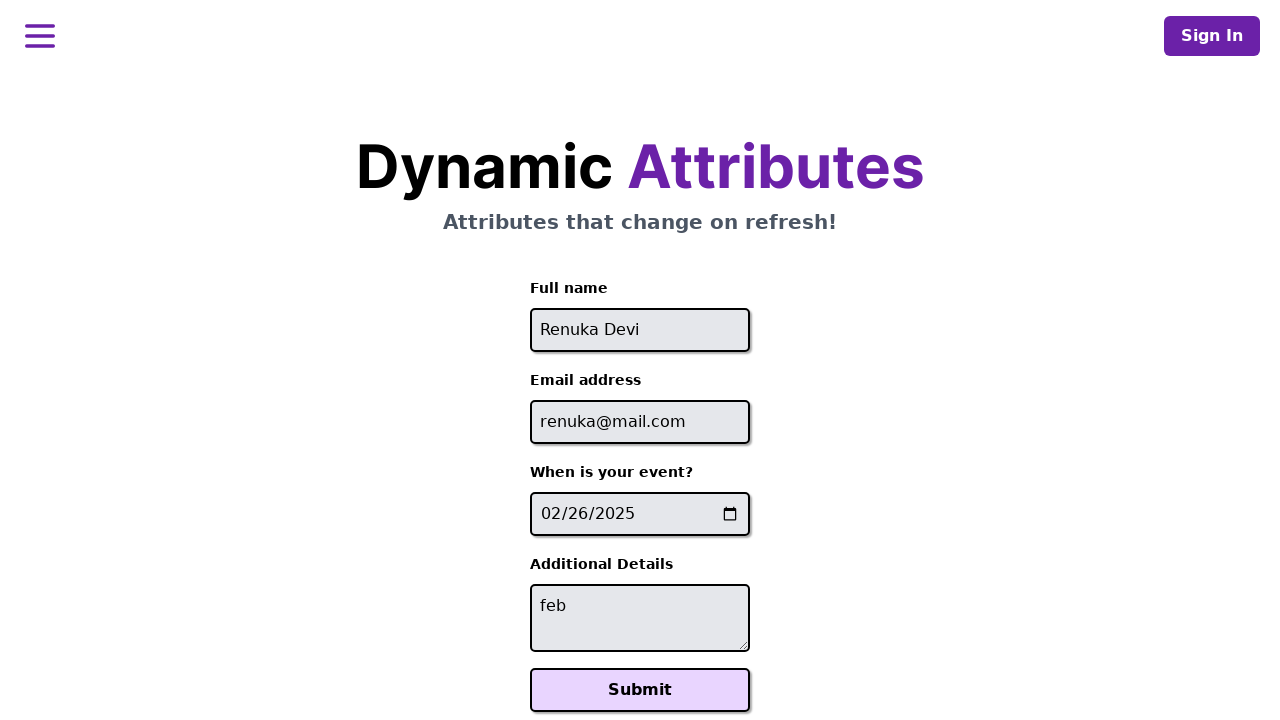

Clicked submit button to submit the form at (640, 690) on xpath=//button[starts-with(@class,'font-bold svelte-')]
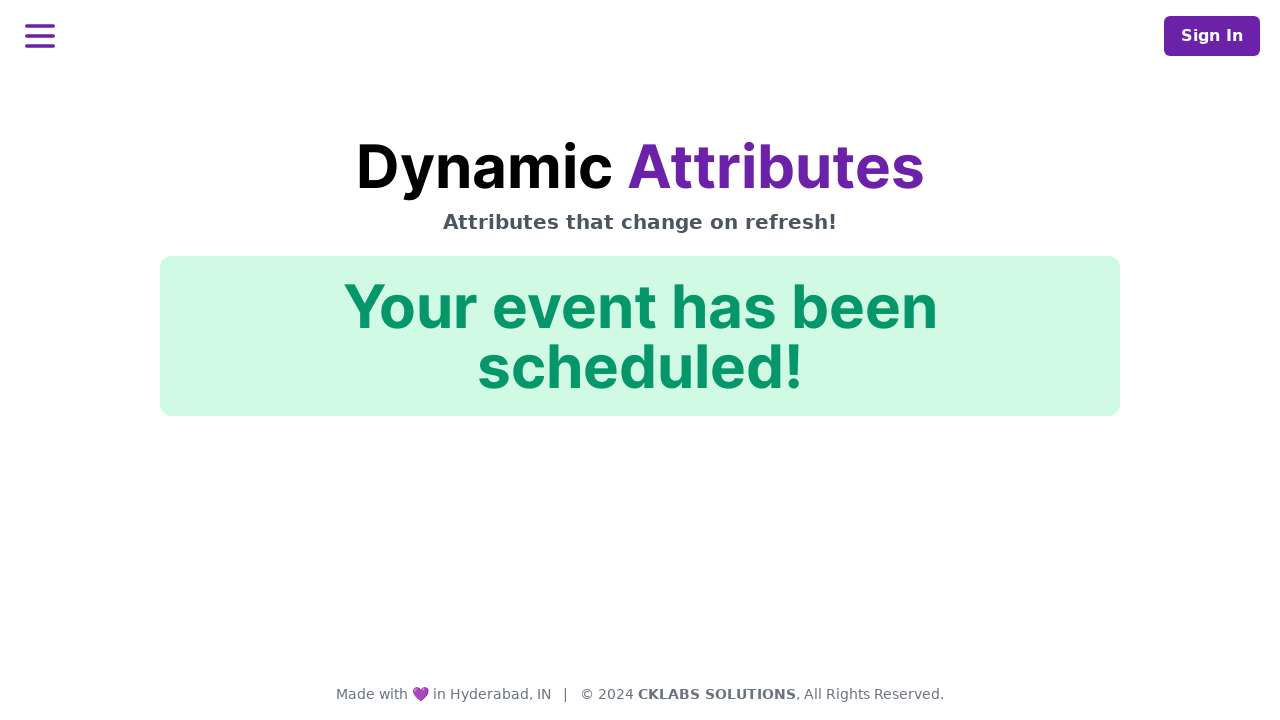

Confirmation message appeared and is visible
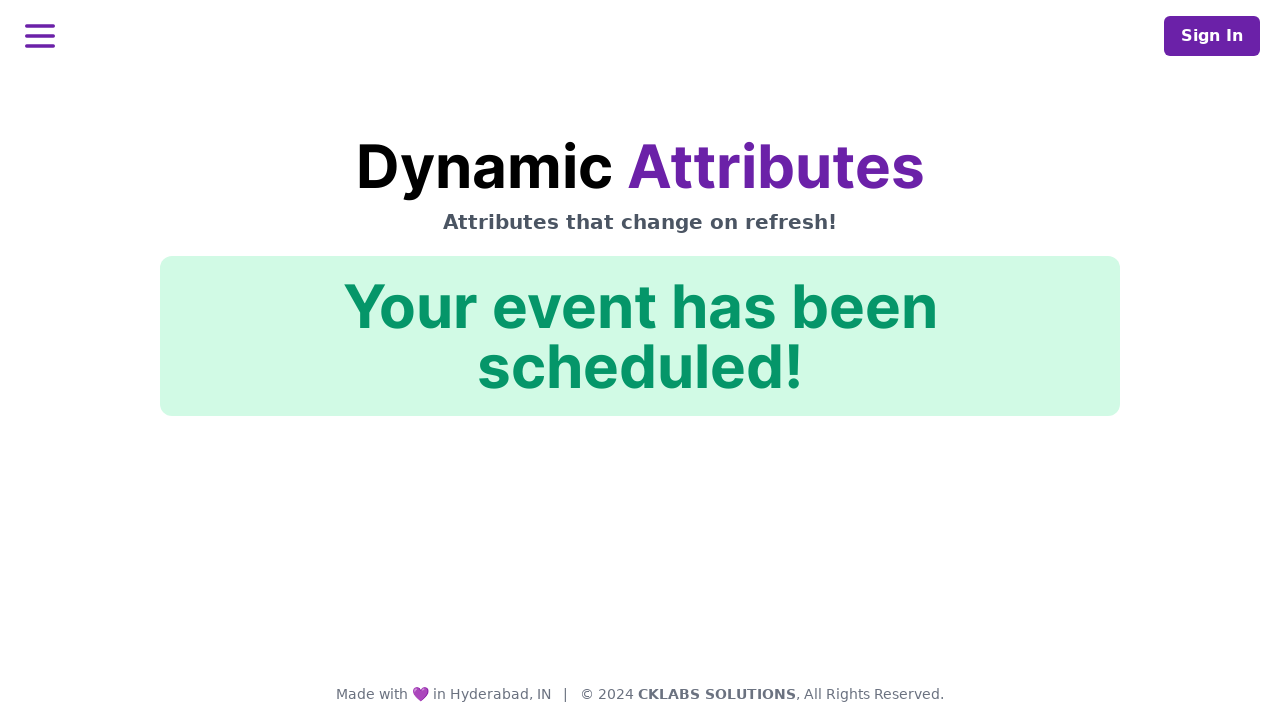

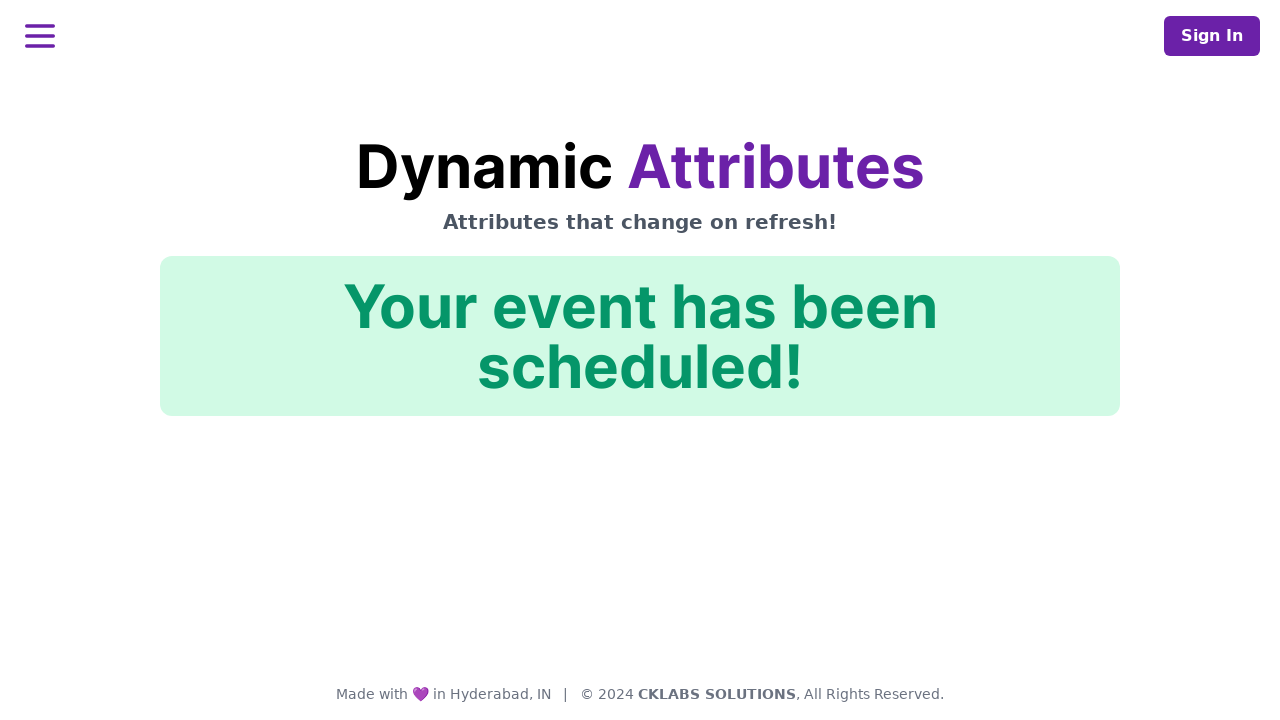